Tests product categories by sorting products high to low and clicking on the first book to verify product details

Starting URL: http://practice.automationtesting.in/shop

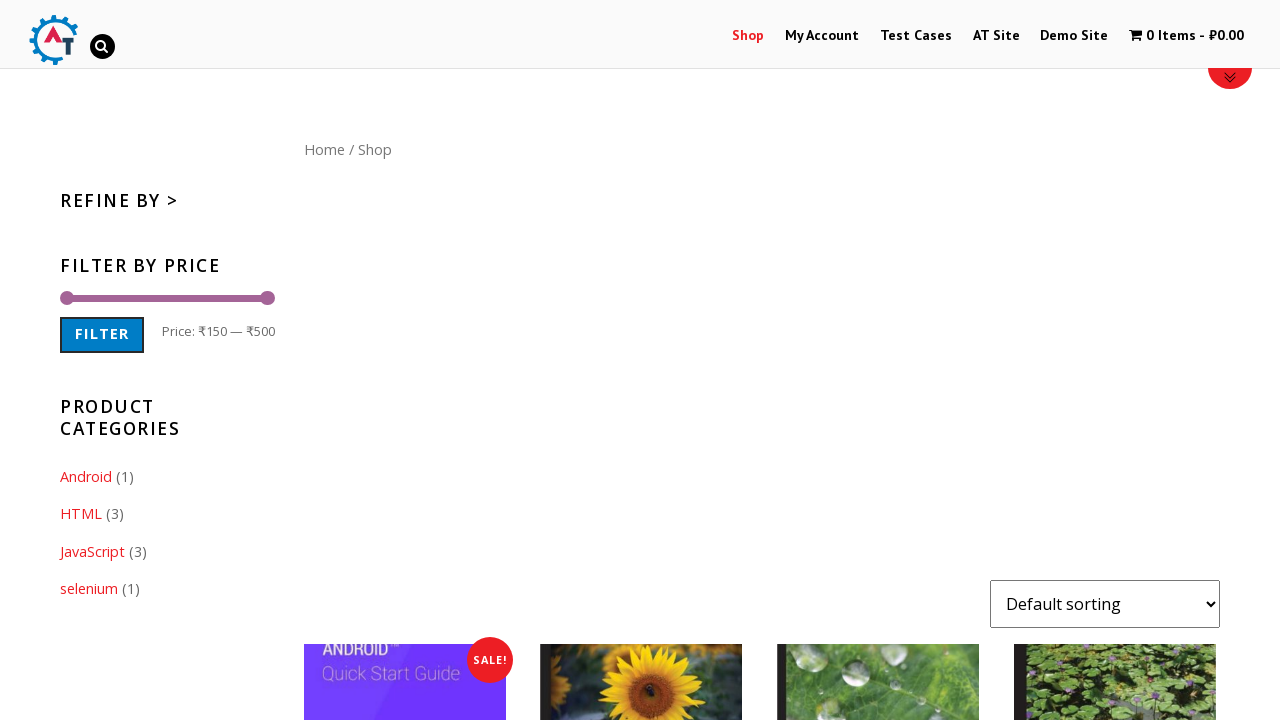

Waited for page to load with networkidle state
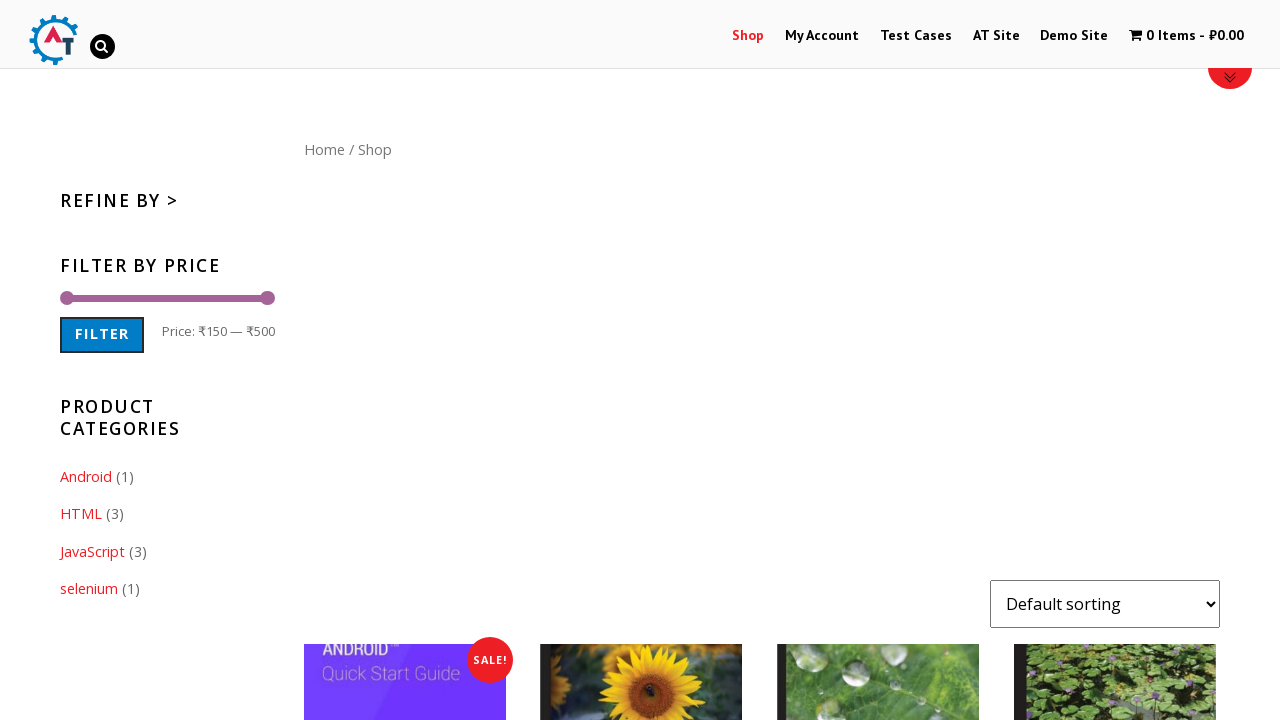

Selected sort option 'price-desc' to sort products high to low on #content form select
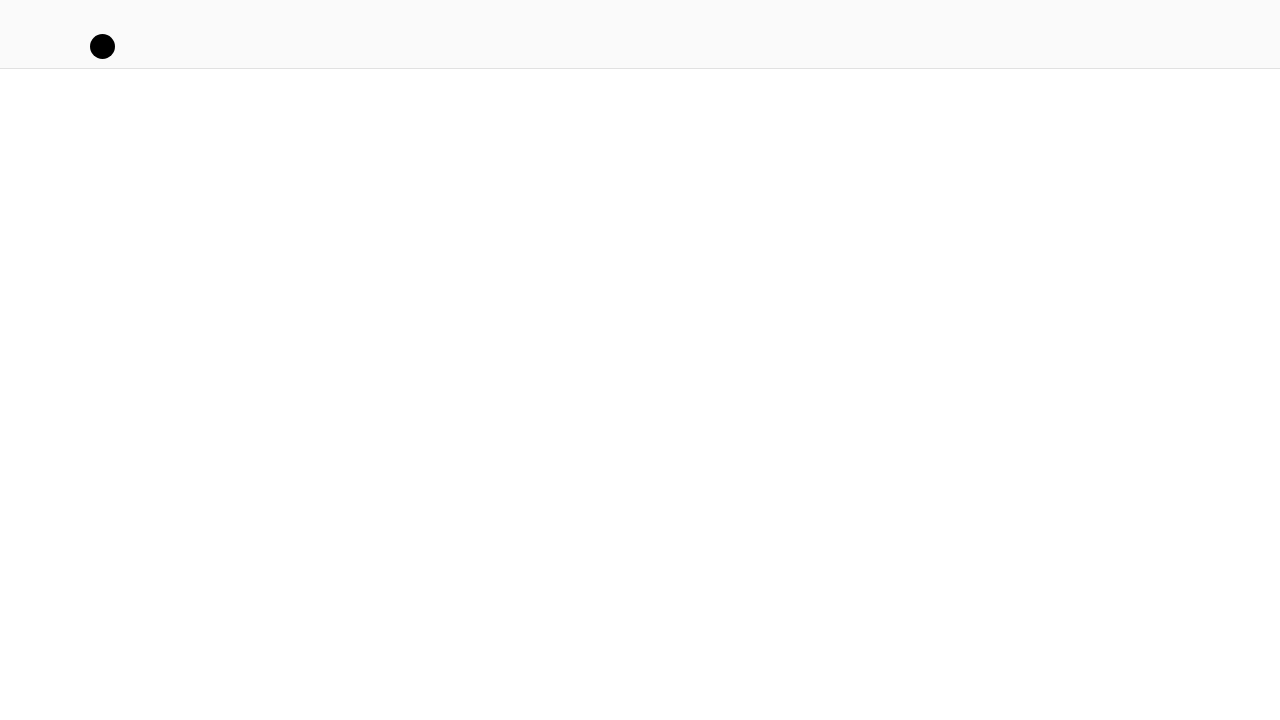

Waited 2 seconds for sorting to apply
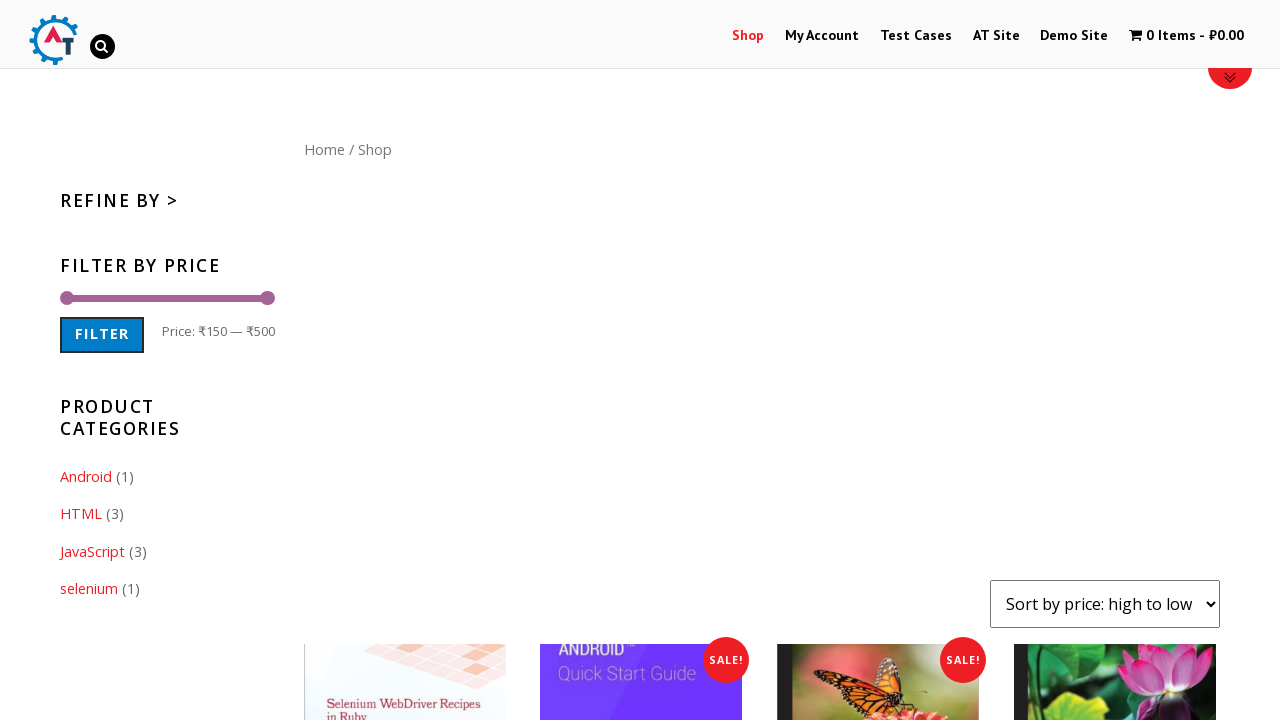

Clicked on the first book image in the sorted list at (405, 619) on #content ul li:first-child a:first-child img
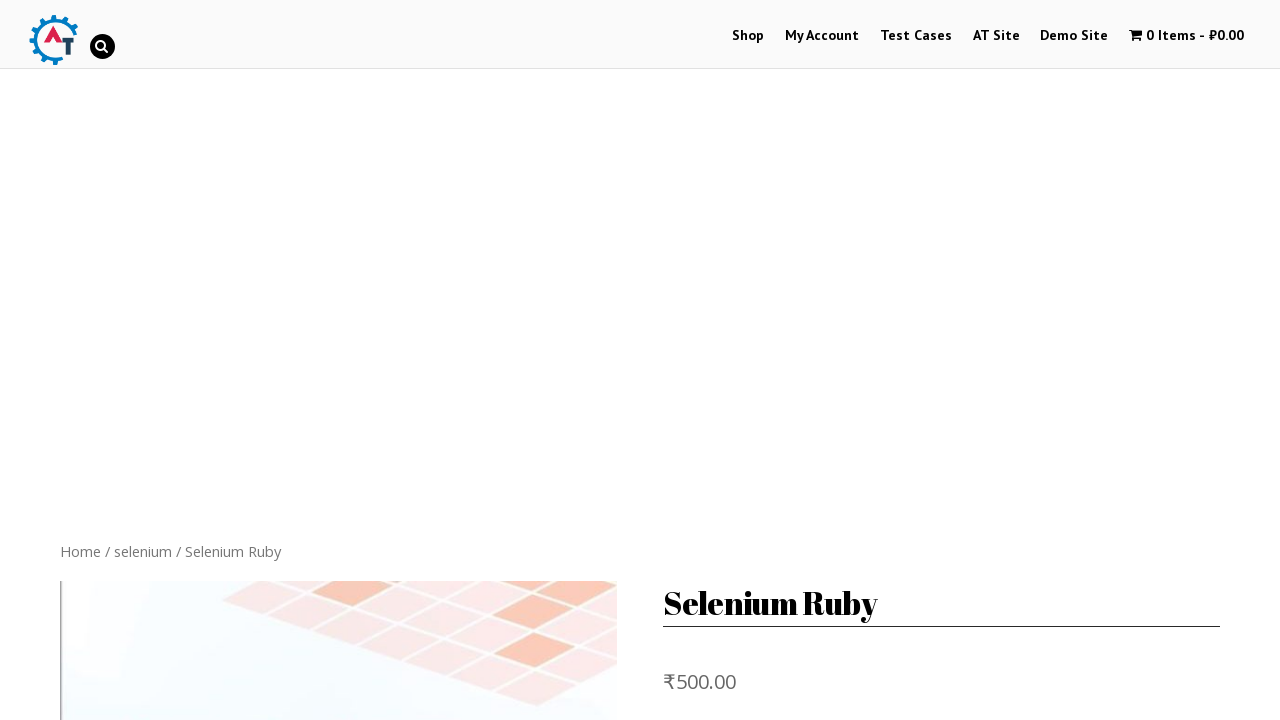

Product page loaded and product title heading is visible
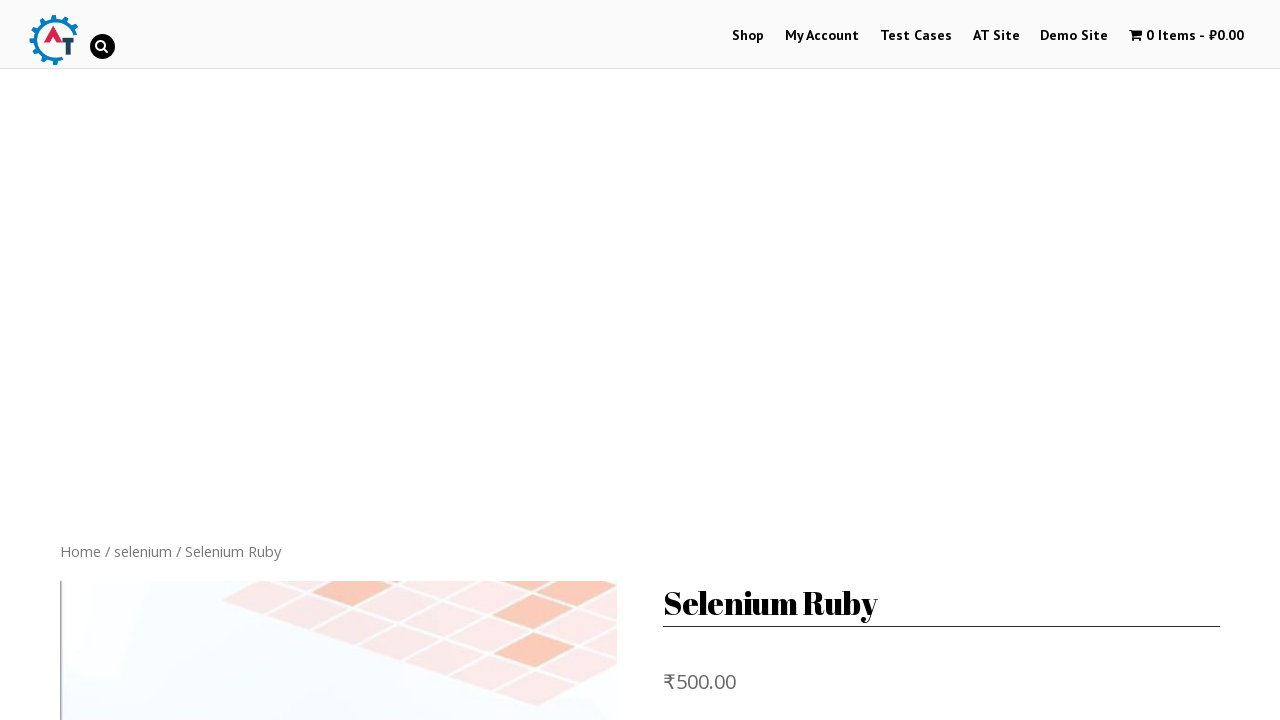

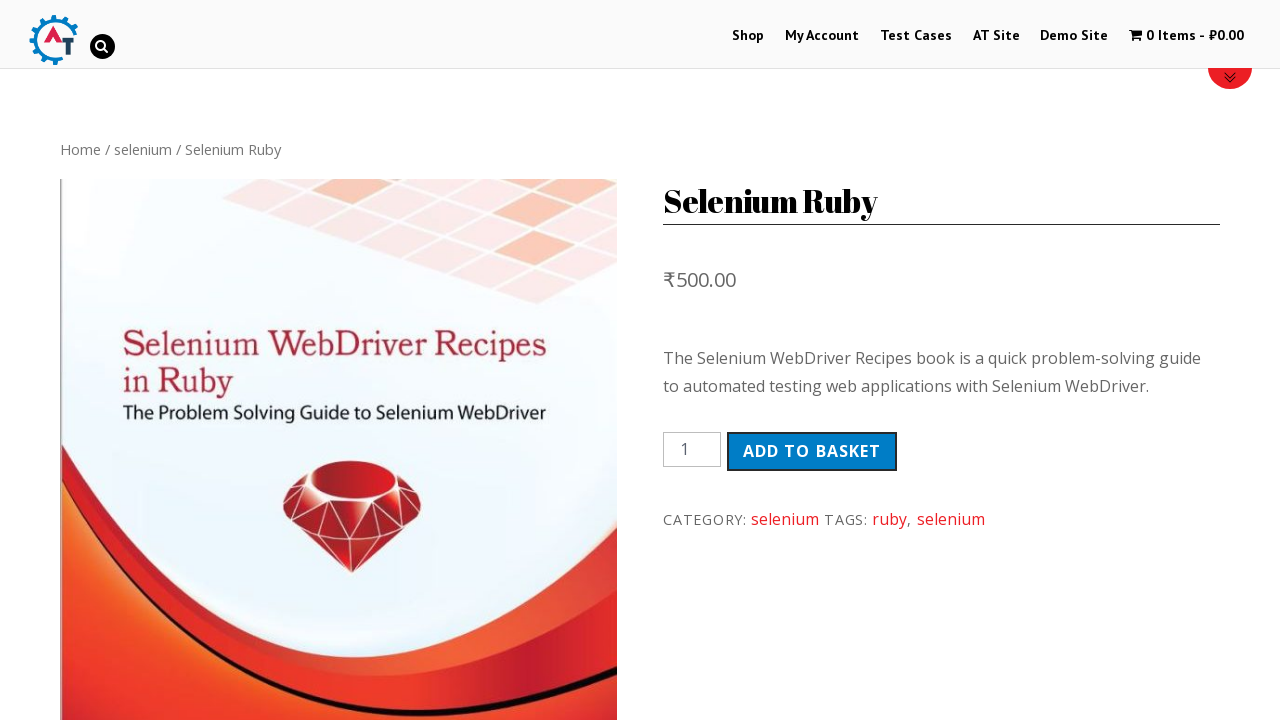